Tests iframe handling by scrolling down the page, switching to an iframe, and reading text content from within it

Starting URL: https://rahulshettyacademy.com/AutomationPractice/

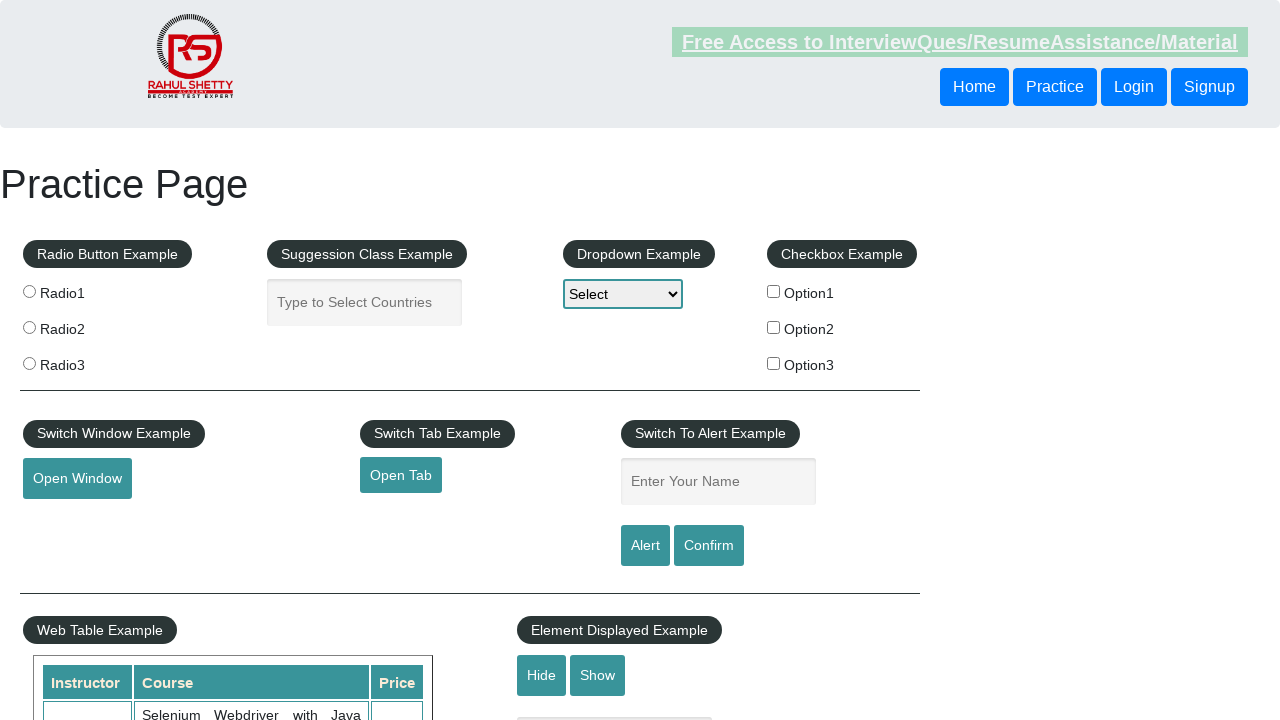

Scrolled down the page by 1000 pixels
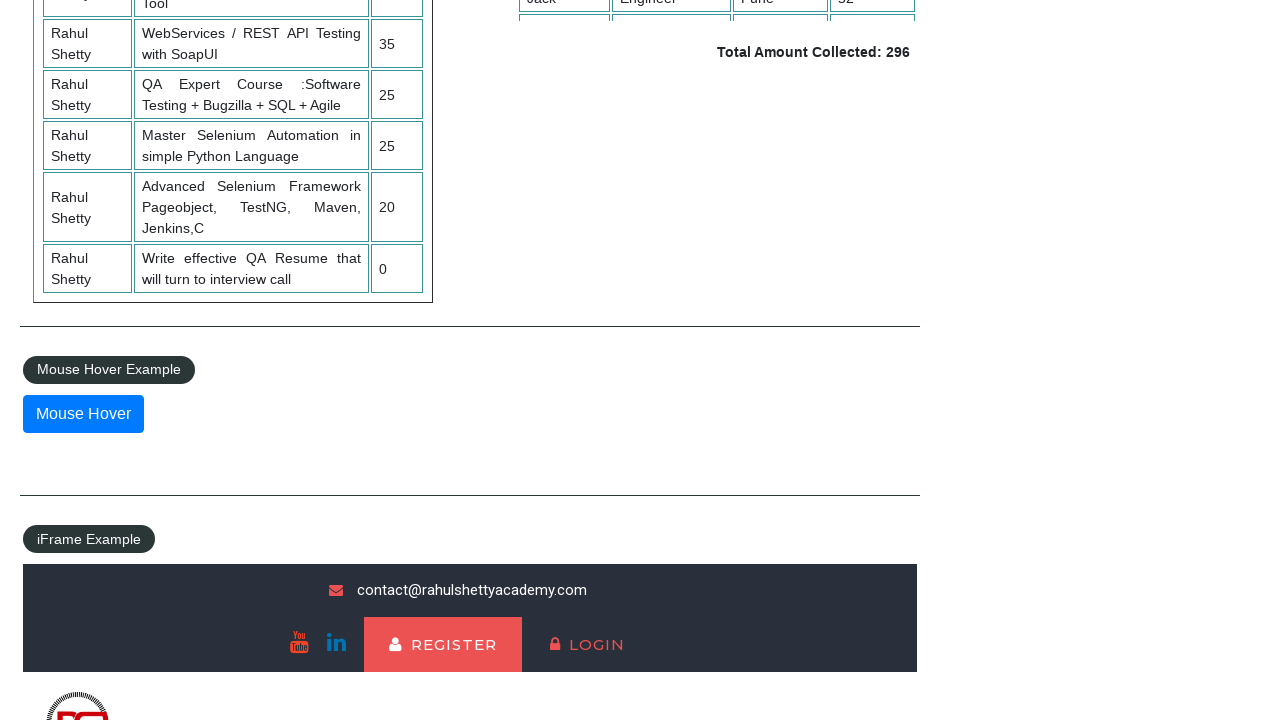

Waited for #courses-iframe to be visible
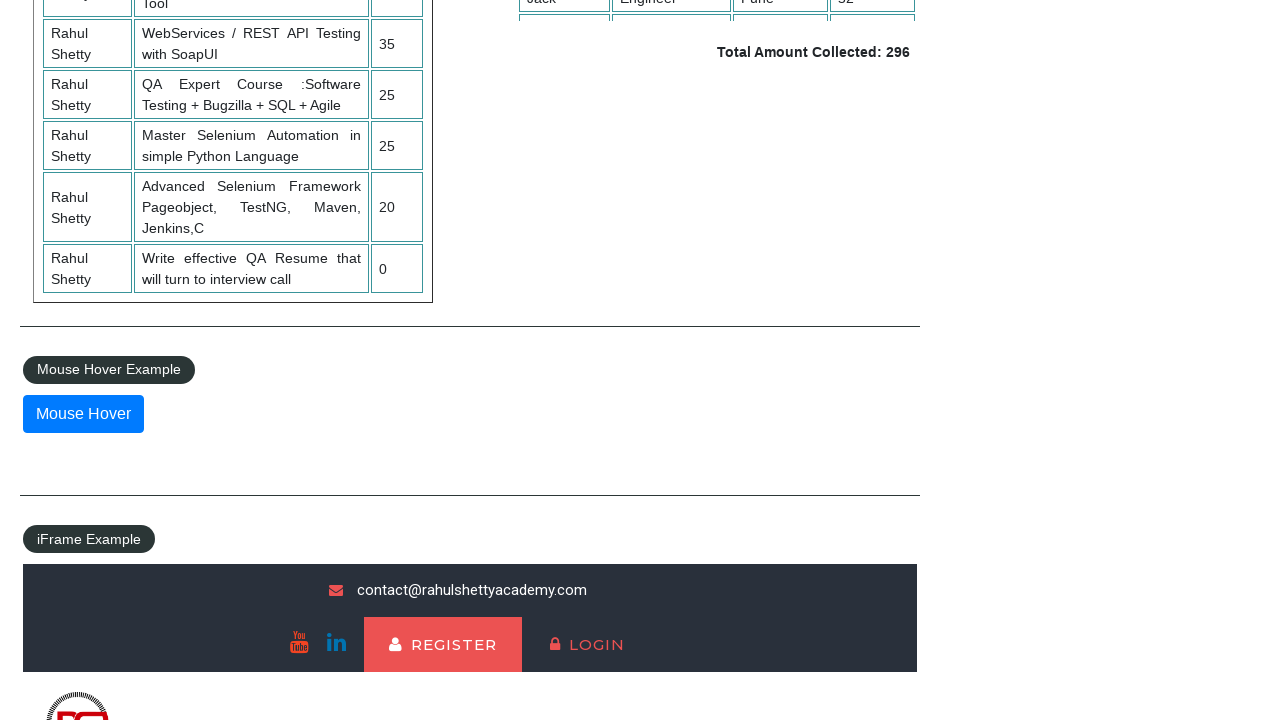

Located and switched to #courses-iframe
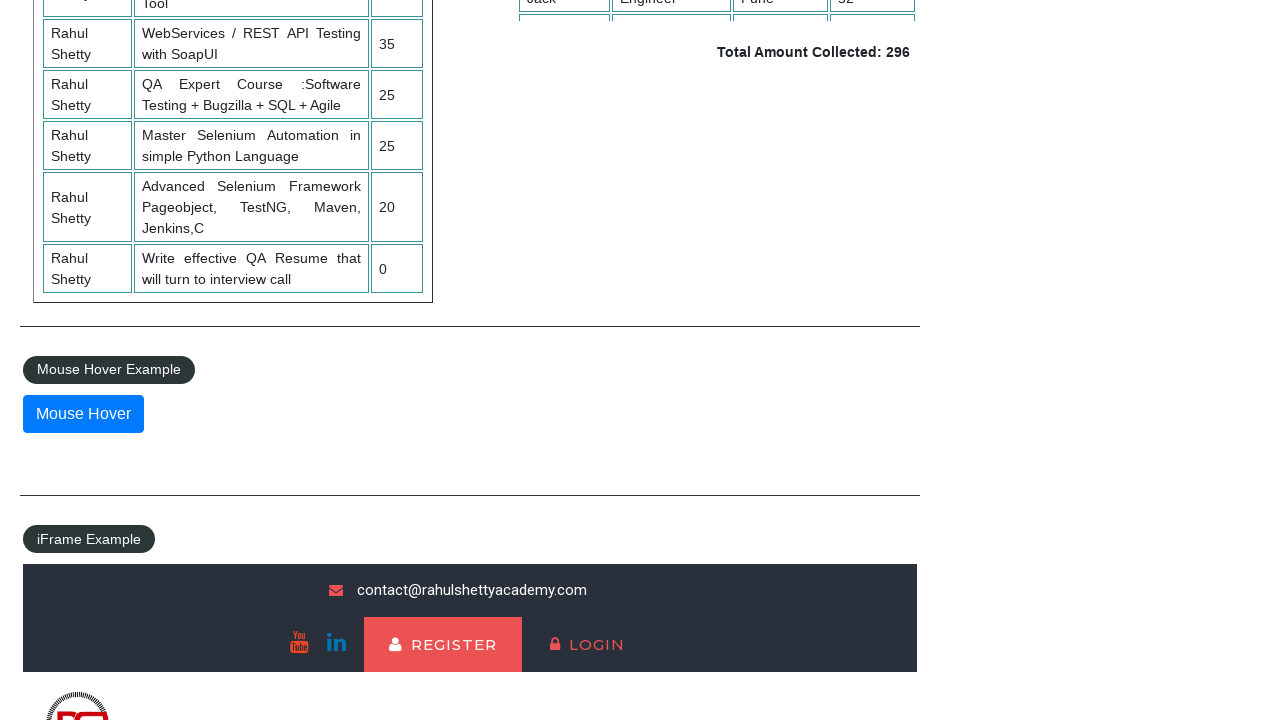

Extracted text from iframe element:  Learn Earn & Shine
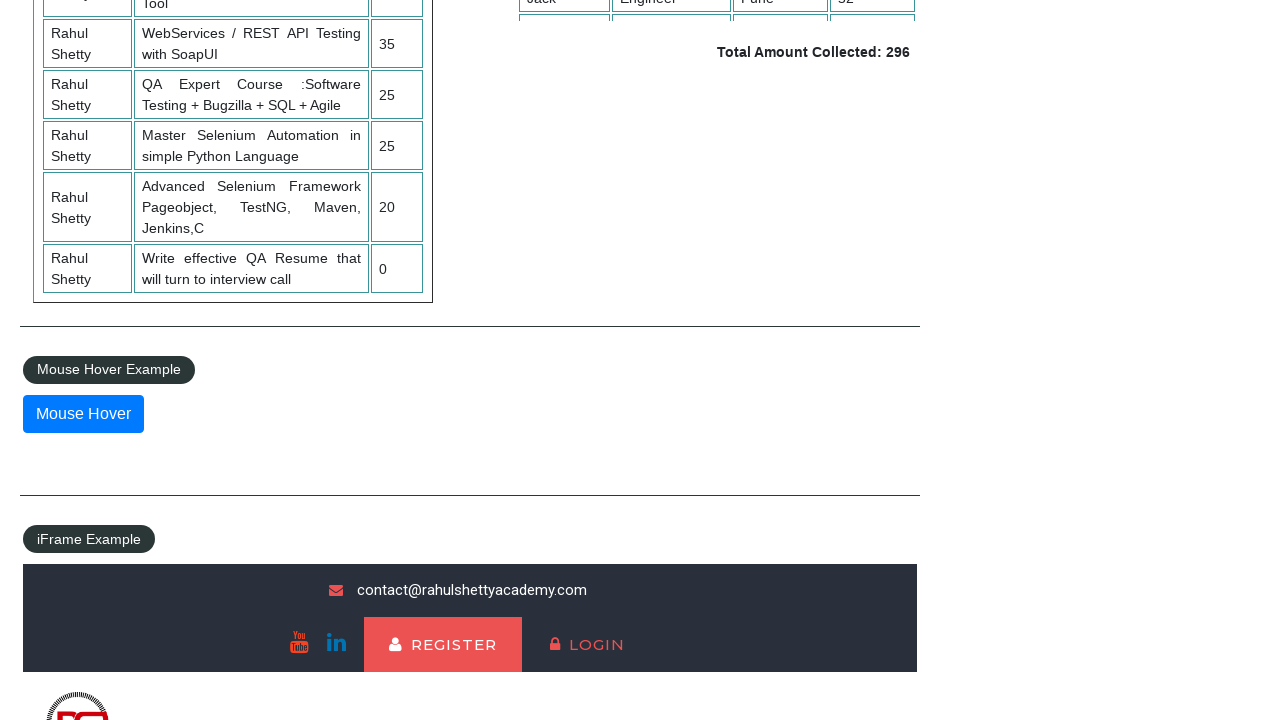

Printed extracted iframe text to console
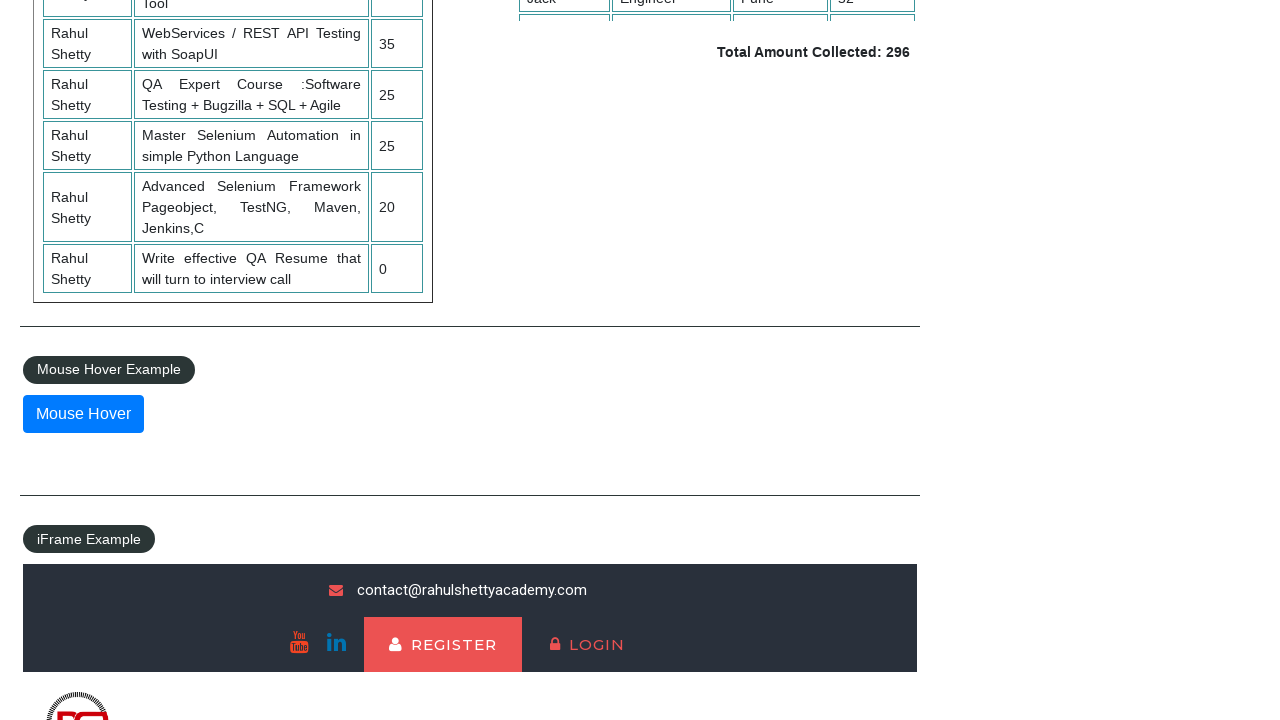

SwitchTo frame executed successfully
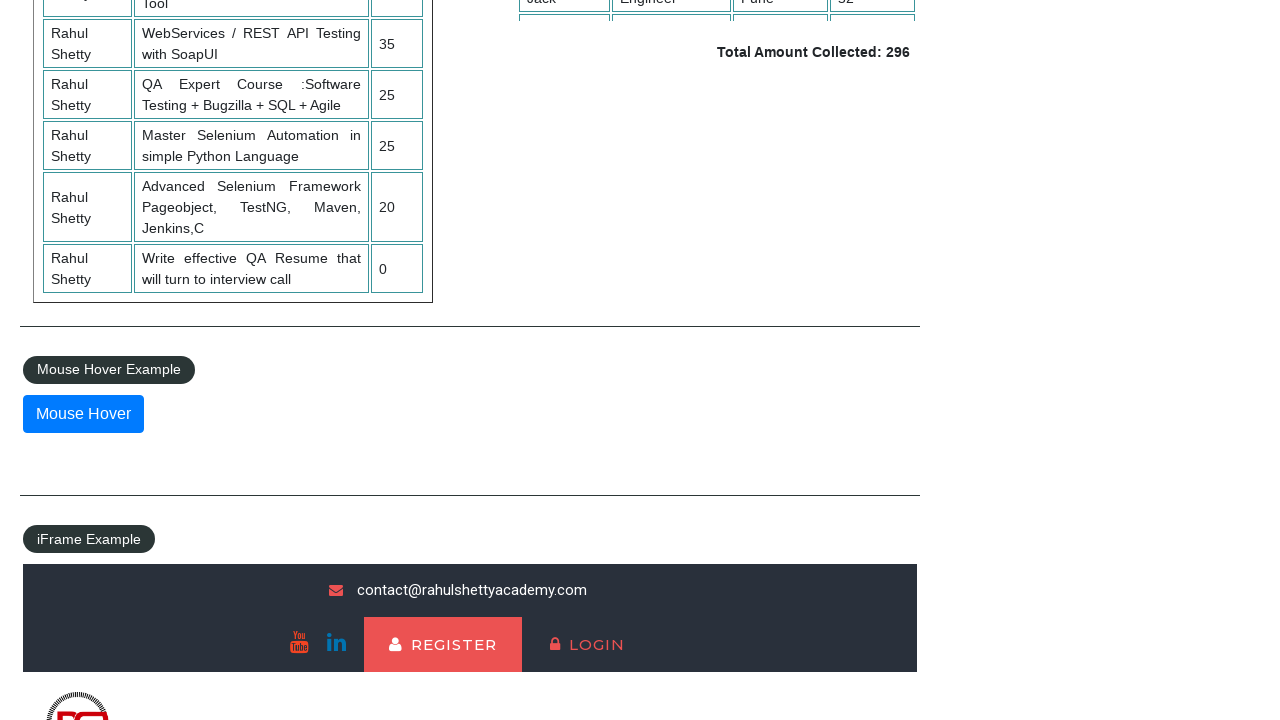

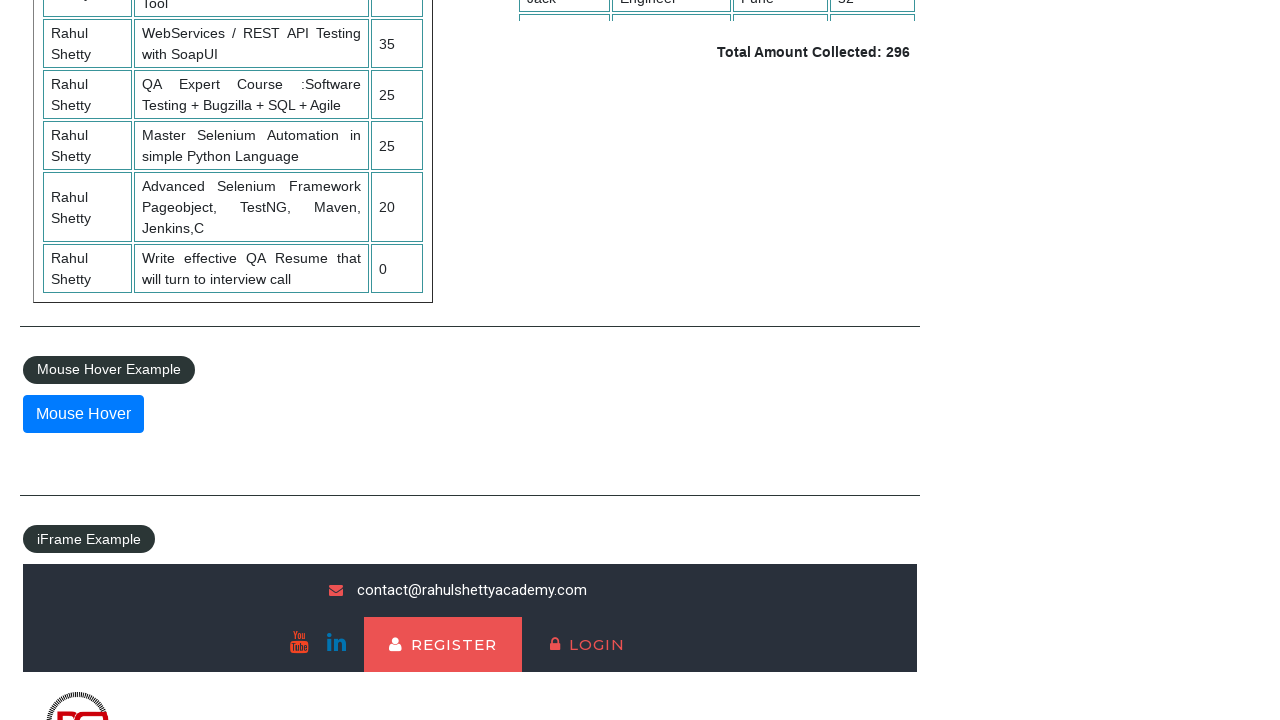